Tests slider functionality by dragging the slider to position 7 and verifying the value updates correctly

Starting URL: https://demoqa.com/slider

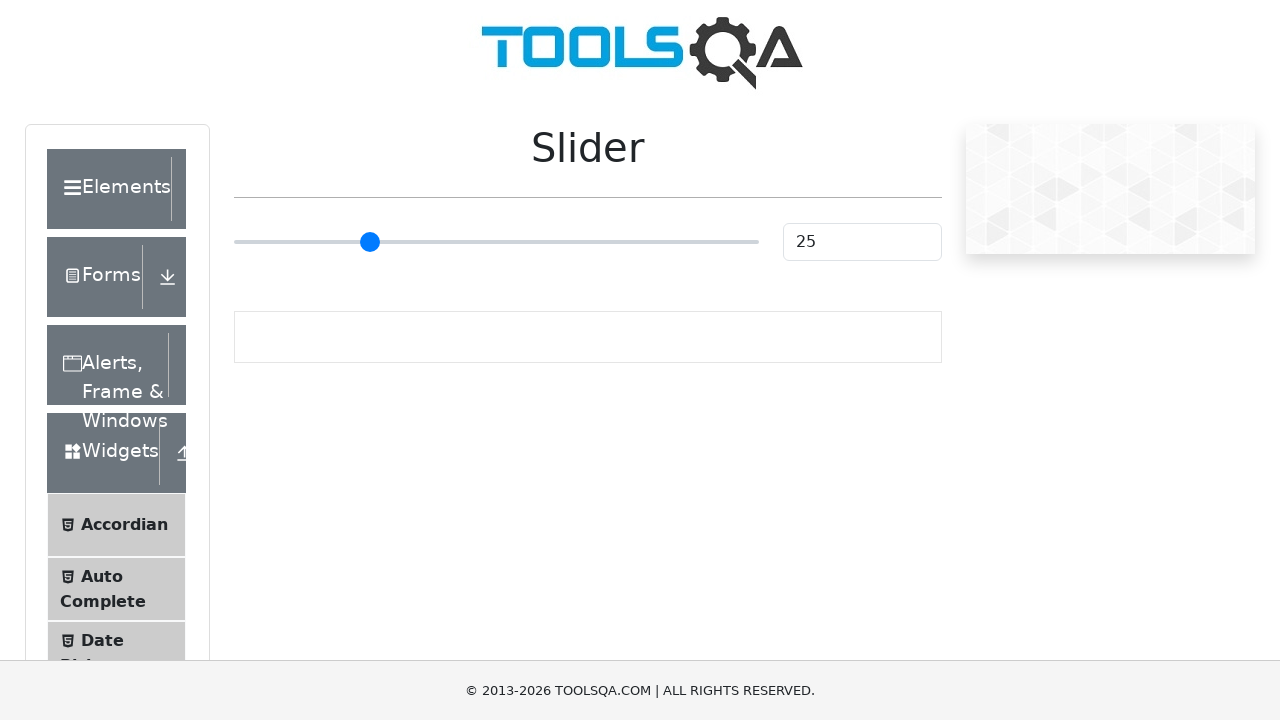

Slider element became visible
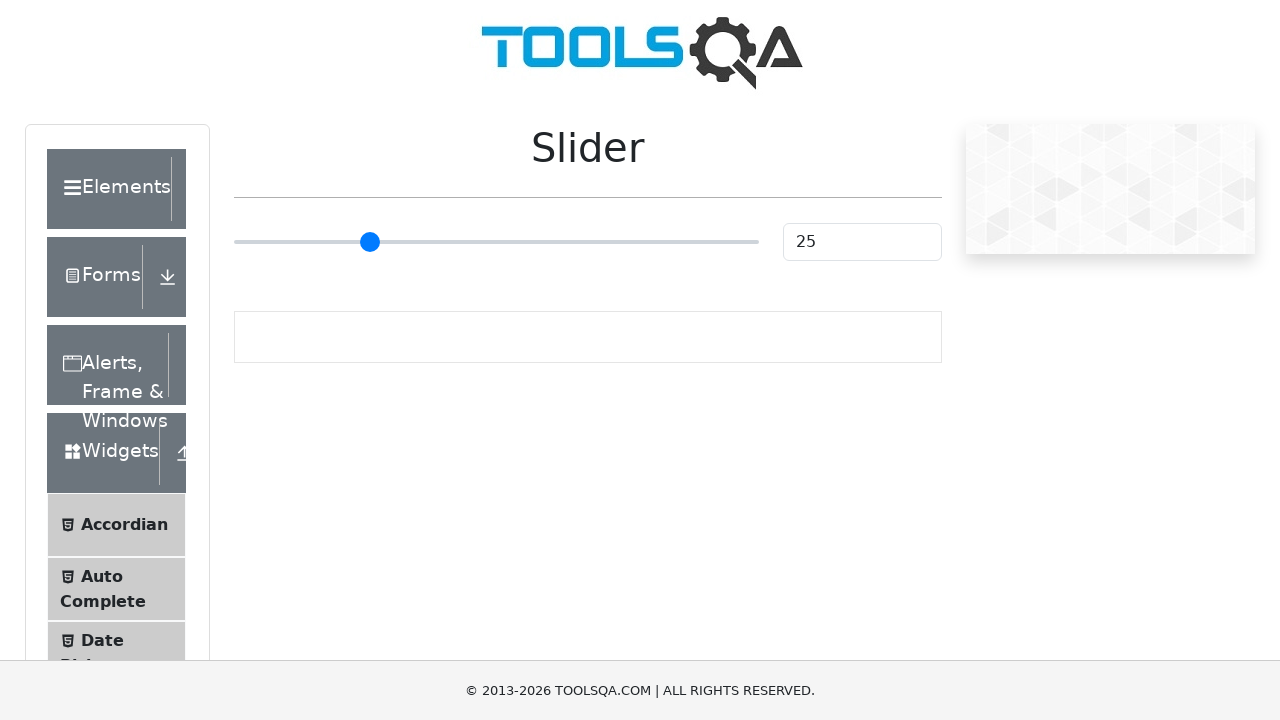

Filled slider with value 7 on input.range-slider
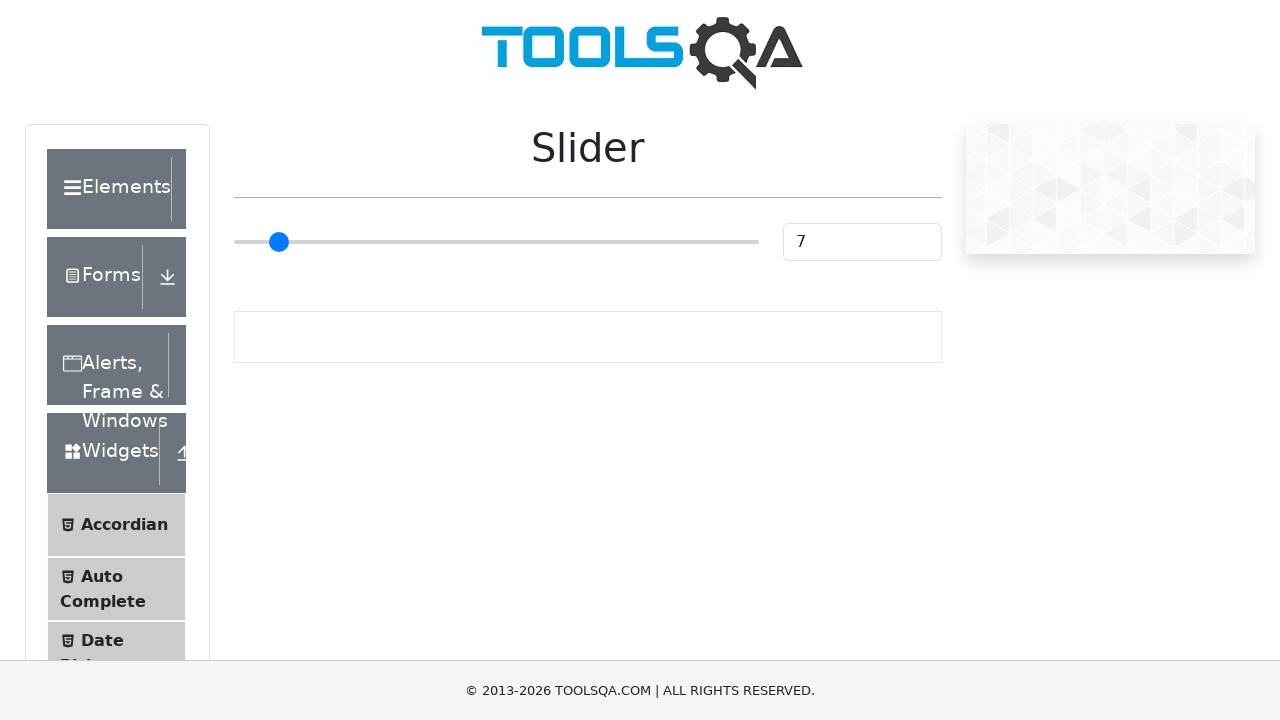

Verified slider value updated to 7
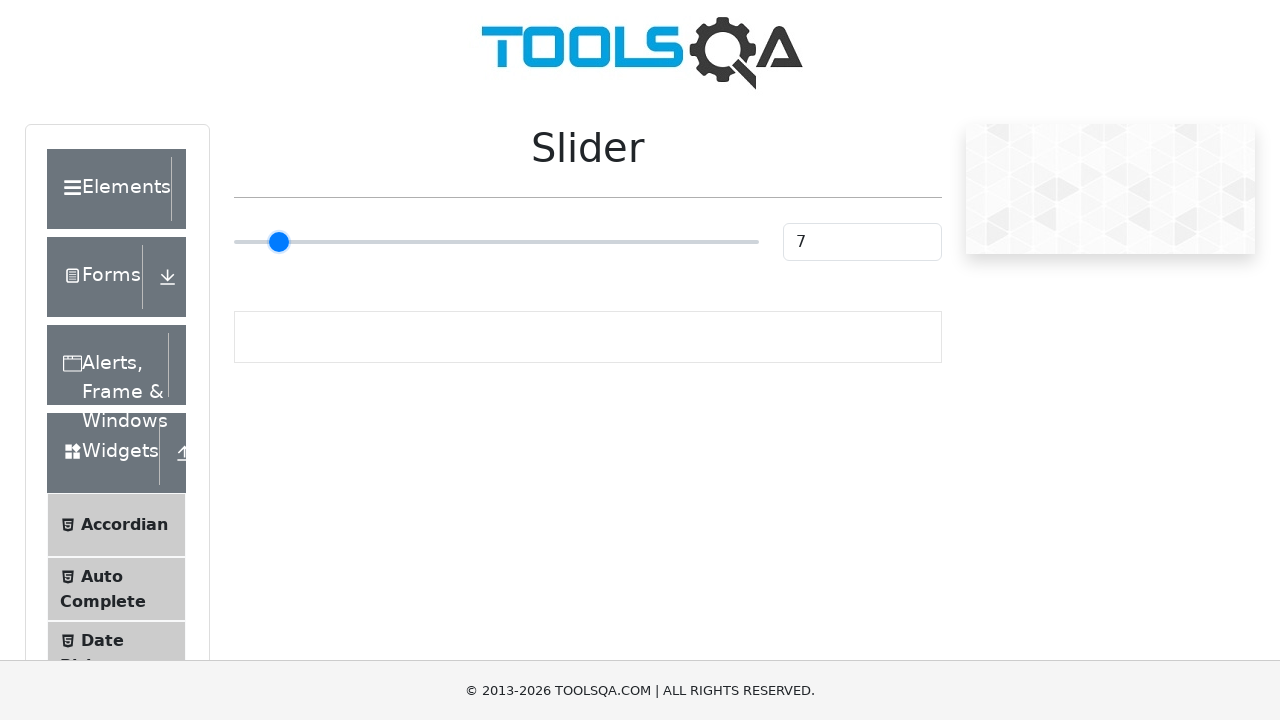

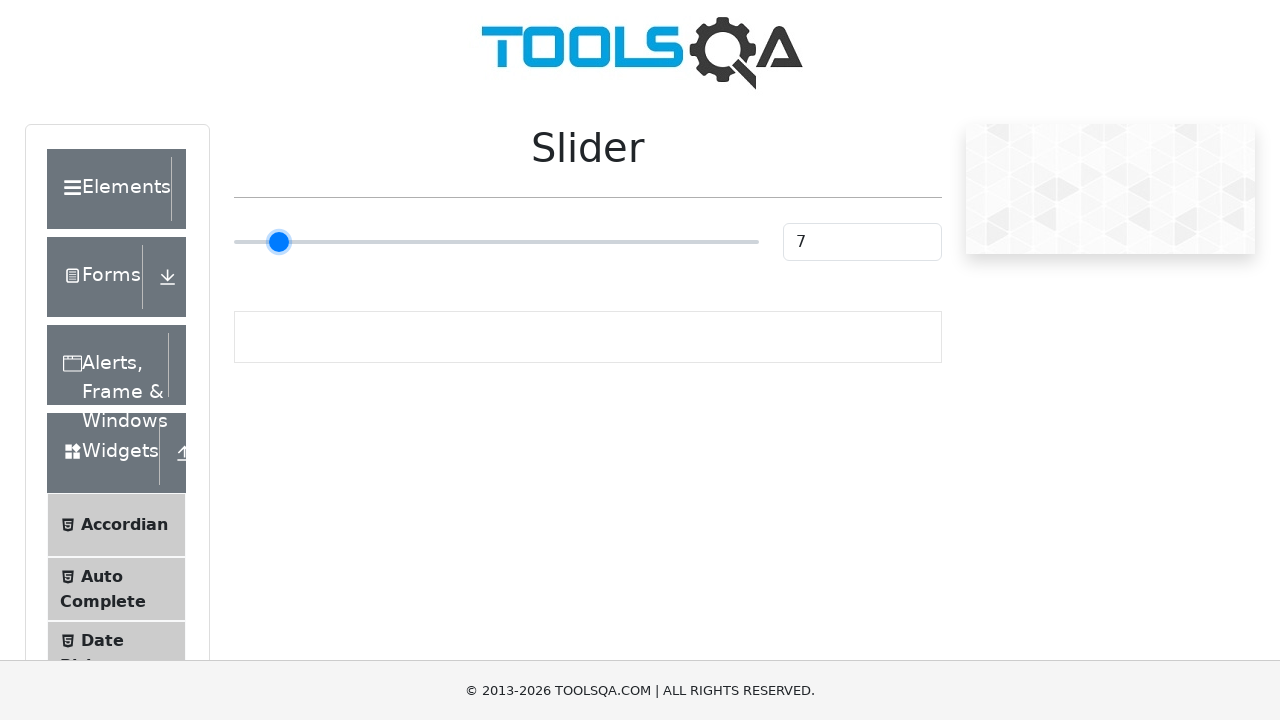